Tests iframe handling functionality by navigating through different iframe configurations (single, nested, multiple, and nested with multiple) and filling form fields within each iframe

Starting URL: https://demoapps.qspiders.com/ui/frames?sublist=0

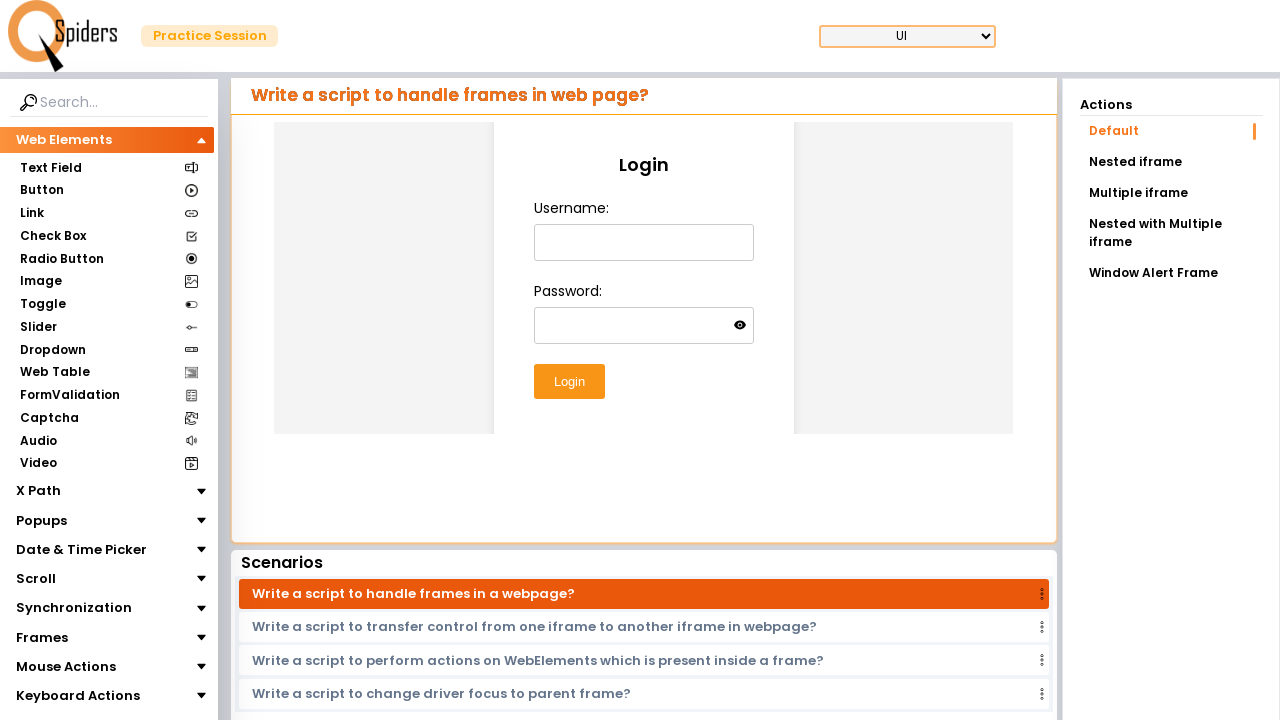

Switched to first iframe and filled username field with 'Qsp' on iframe >> nth=0 >> internal:control=enter-frame >> #username
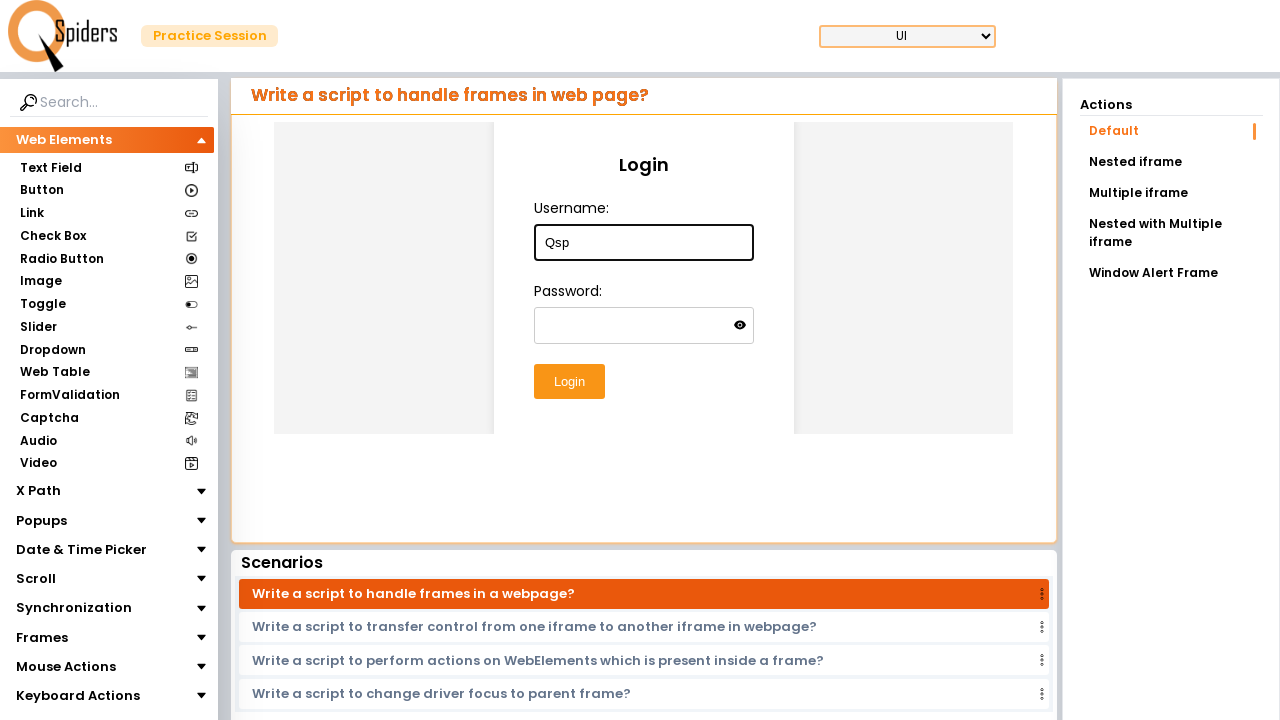

Clicked on 'Nested iframe' link to navigate to nested iframe configuration at (1171, 162) on a:has-text('Nested iframe')
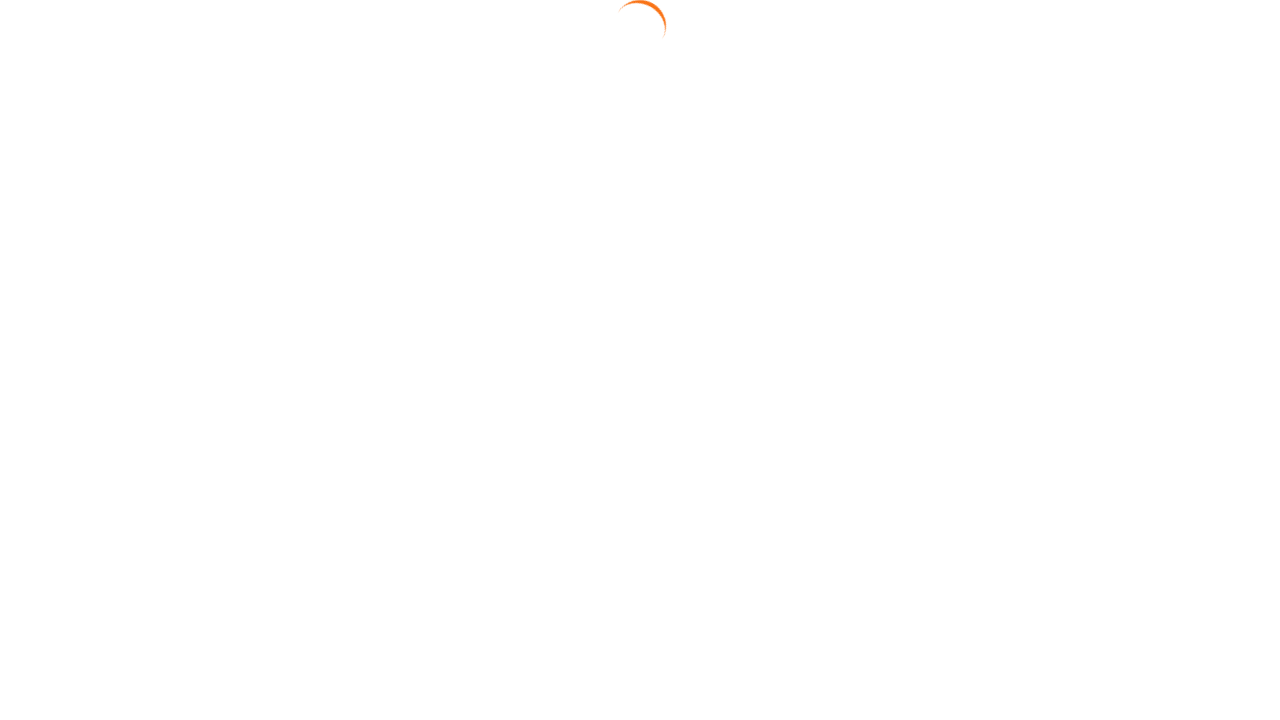

Switched to nested iframe (frame within frame) and filled email field with 'Hello' on iframe >> nth=0 >> internal:control=enter-frame >> iframe >> nth=0 >> internal:c
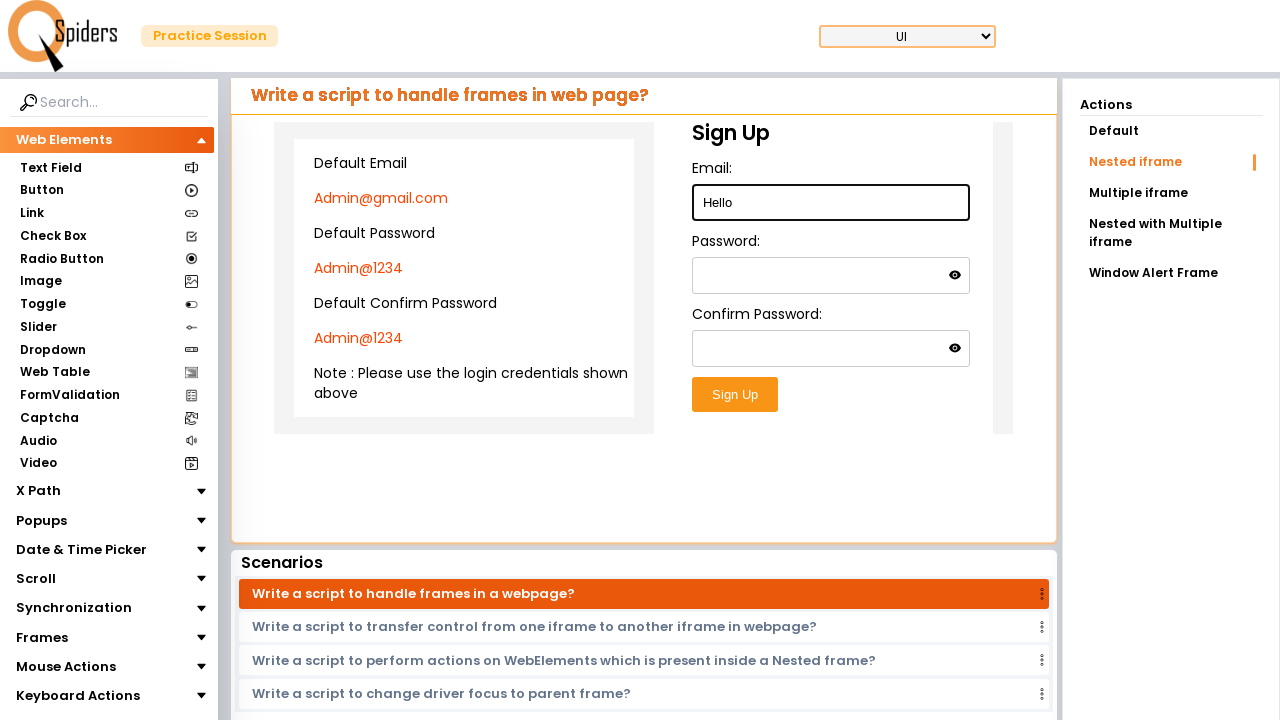

Clicked on 'Multiple iframe' link to navigate to multiple iframe configuration at (1171, 193) on a:has-text('Multiple iframe')
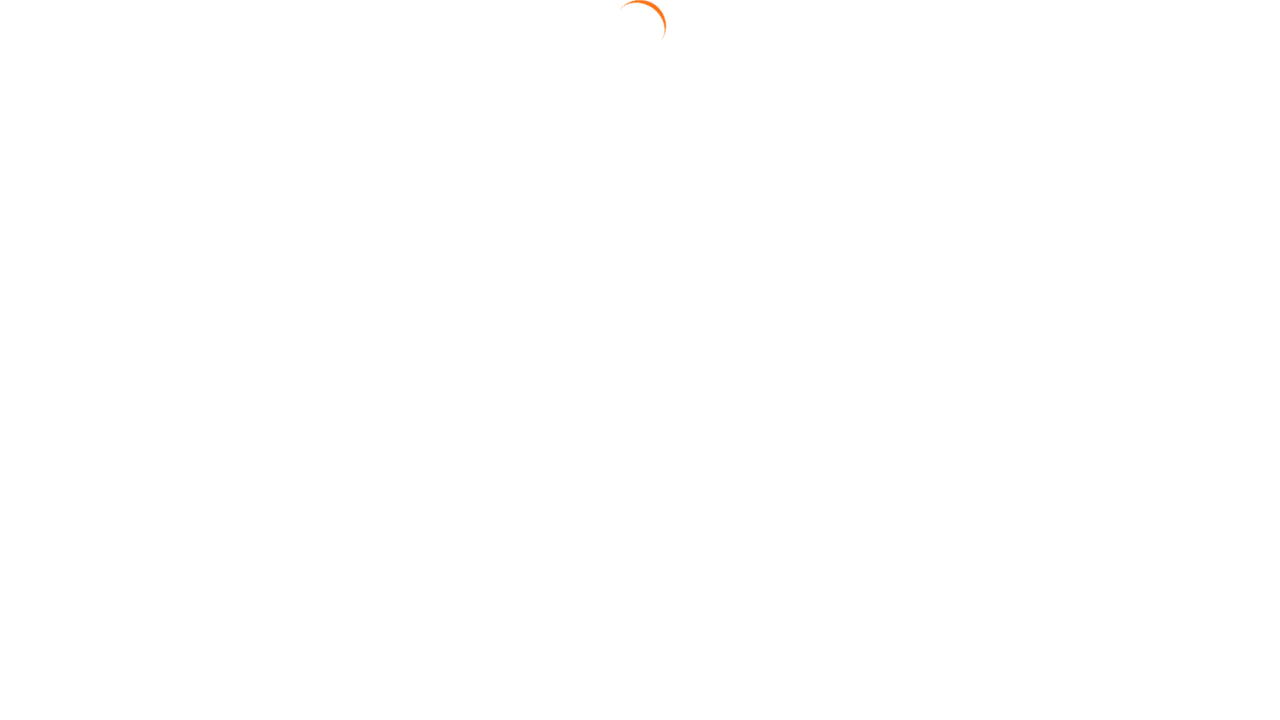

Switched to first iframe and filled email field with 'qsp@gmail.com' on iframe >> nth=0 >> internal:control=enter-frame >> #email
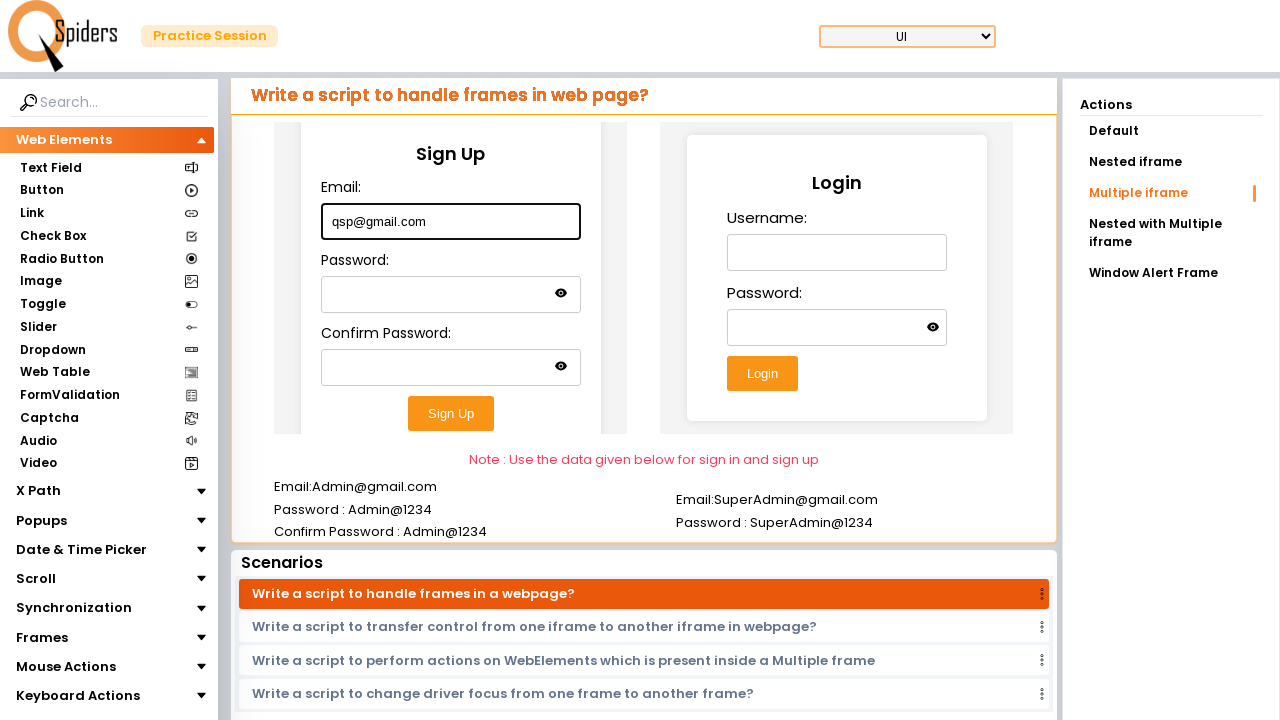

Switched to second iframe and filled username field with 'Qsp' on iframe >> nth=1 >> internal:control=enter-frame >> #username
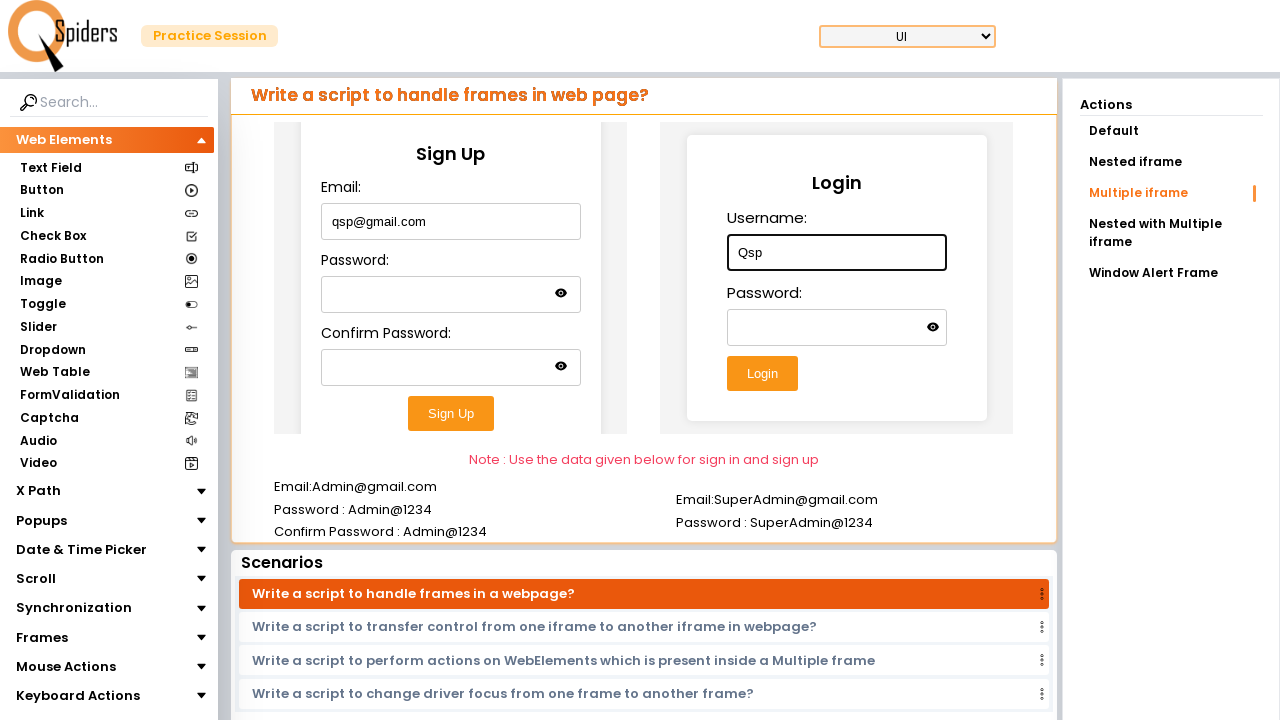

Clicked on 'Nested with Multiple iframe' link to navigate to nested multiple iframe configuration at (1171, 233) on a:has-text('Nested with Multiple iframe')
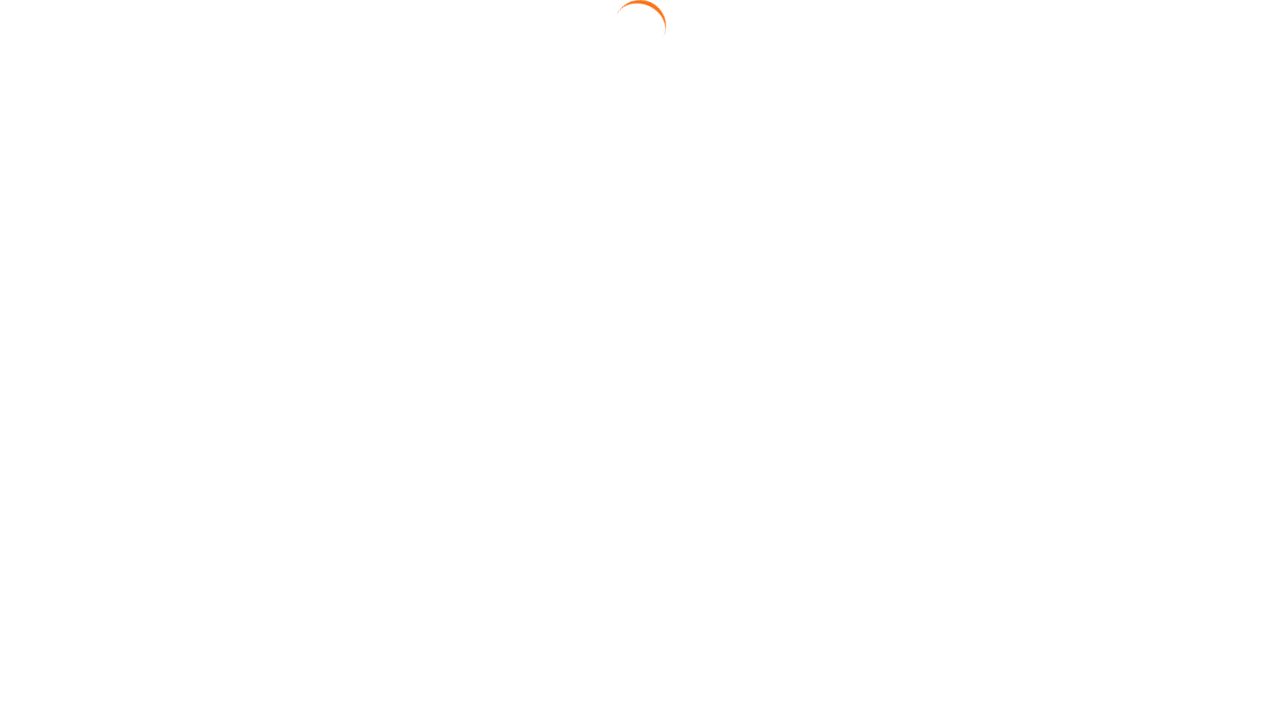

Switched to deeply nested iframe (3 levels deep) and filled email field with 'qsp@gmail.com' on iframe >> nth=0 >> internal:control=enter-frame >> iframe >> nth=0 >> internal:c
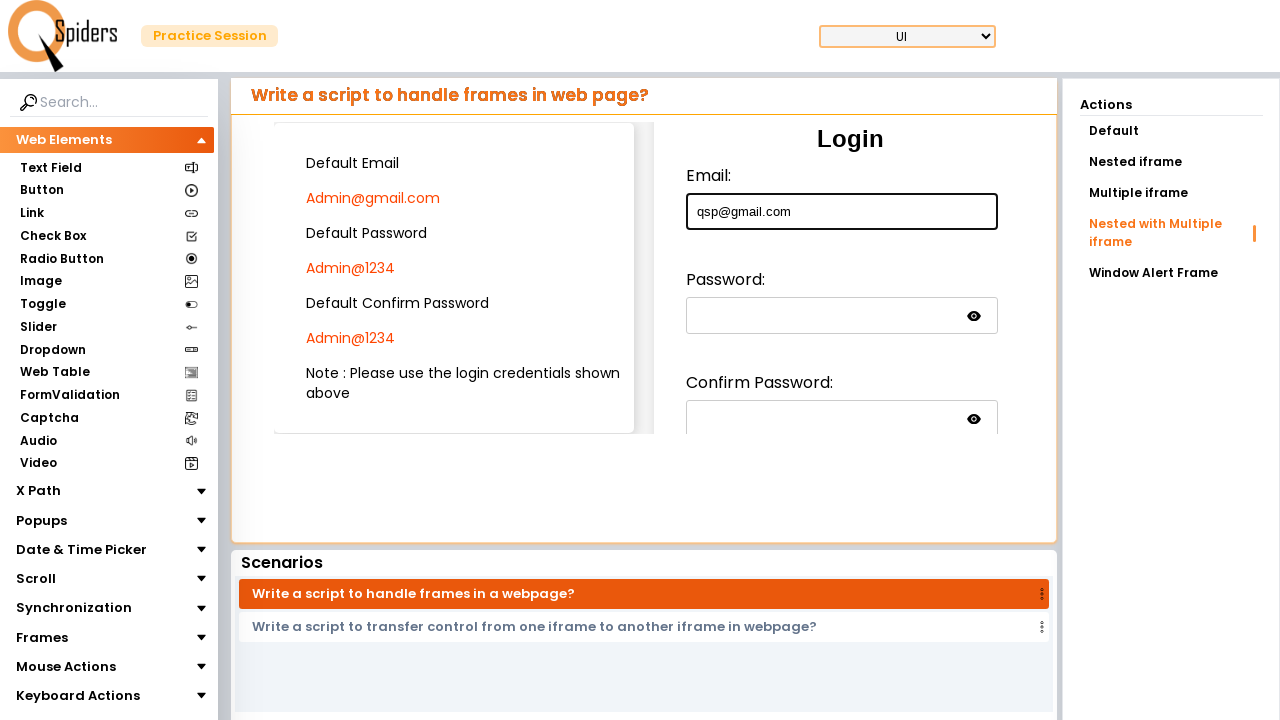

Switched to sibling iframe within nested structure and filled password field with 'Qsp@1234' on iframe >> nth=0 >> internal:control=enter-frame >> iframe >> nth=0 >> internal:c
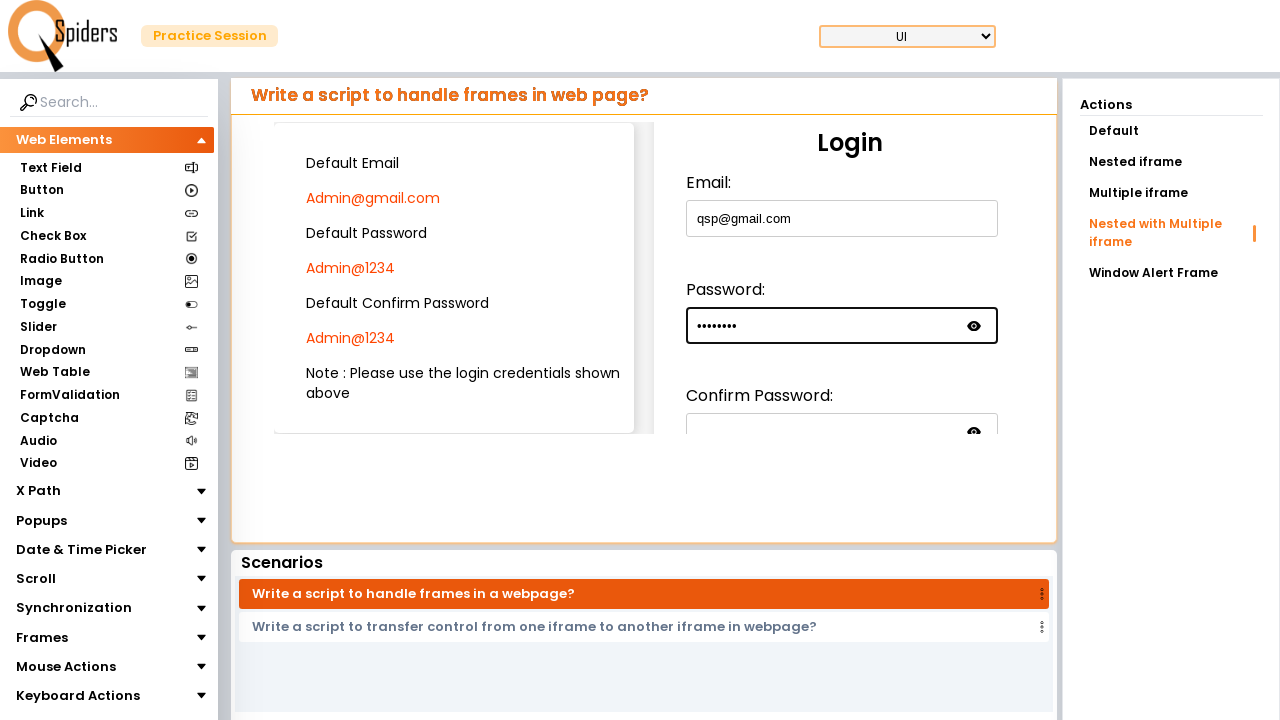

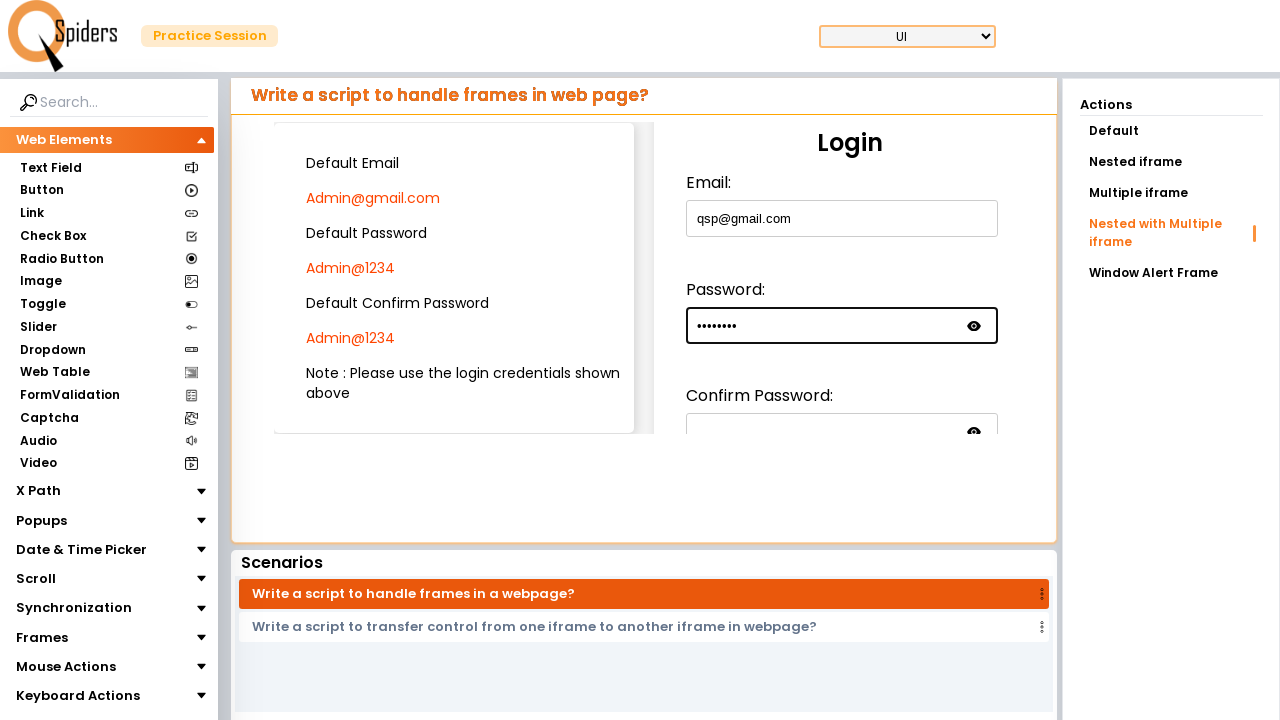